Tests drag and drop functionality within an iframe by dragging an element to a droppable area

Starting URL: https://api.jqueryui.com/droppable/

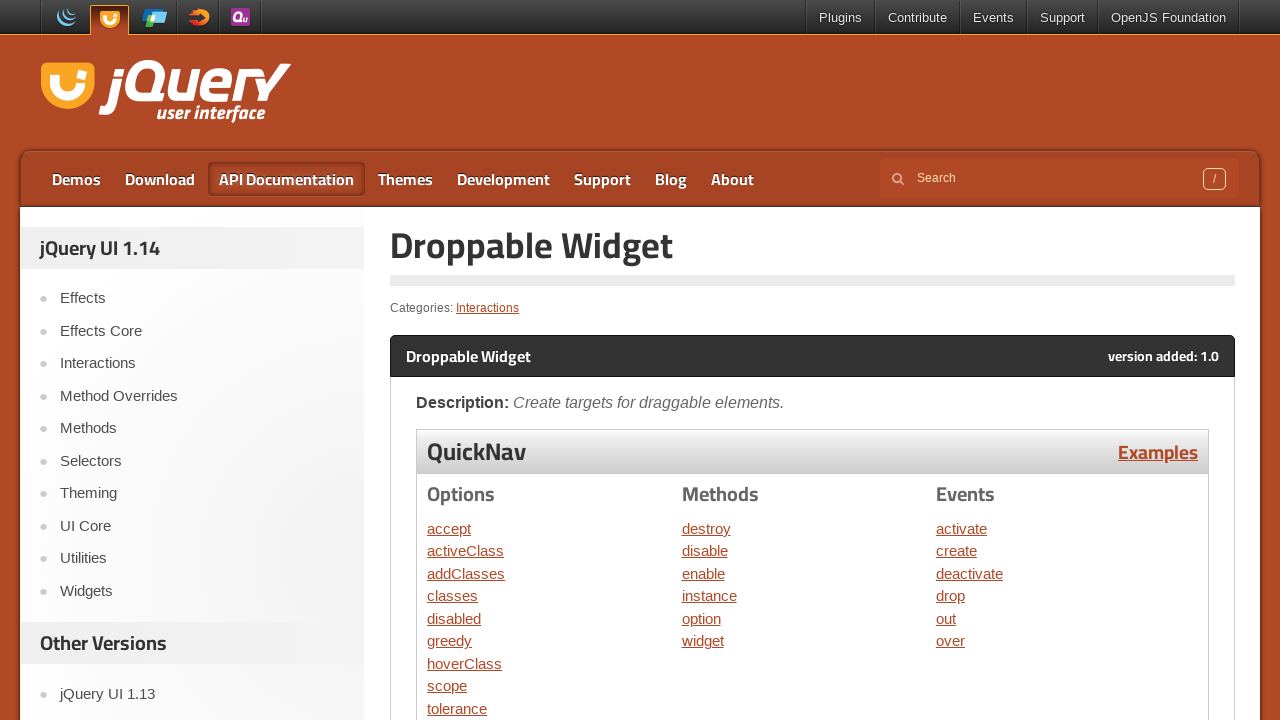

Located iframe containing drag and drop elements
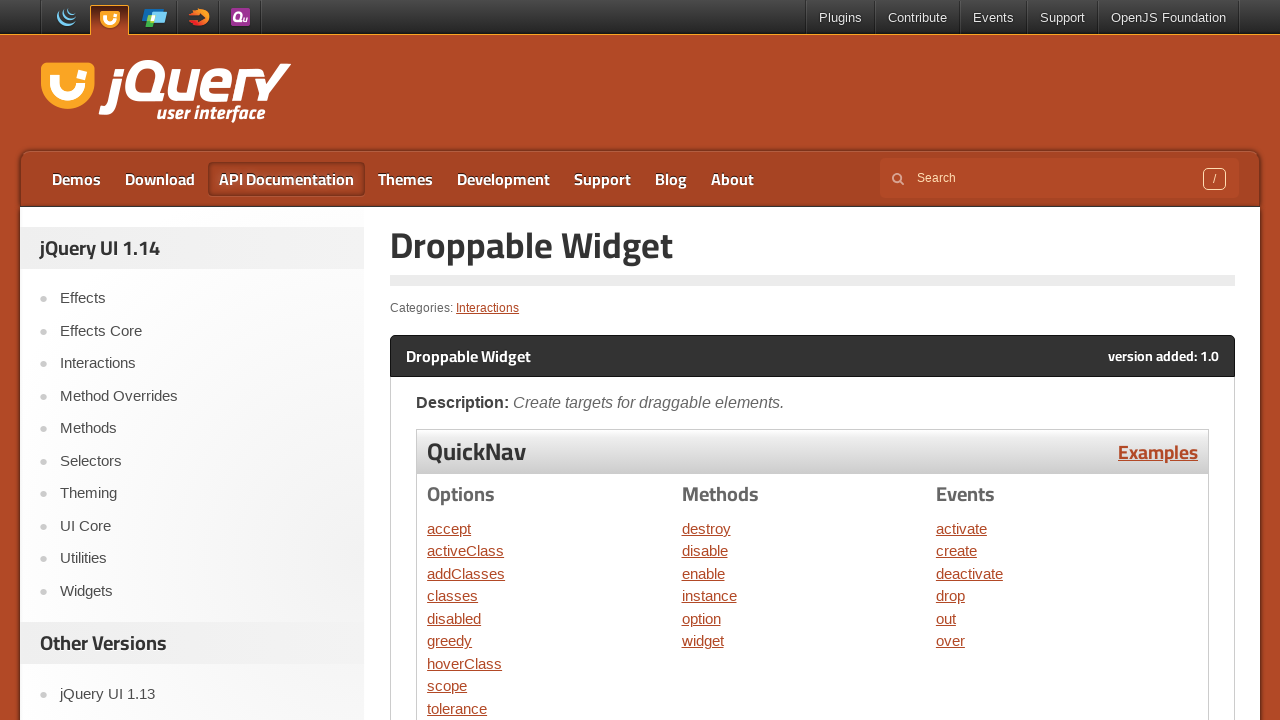

Located draggable element within iframe
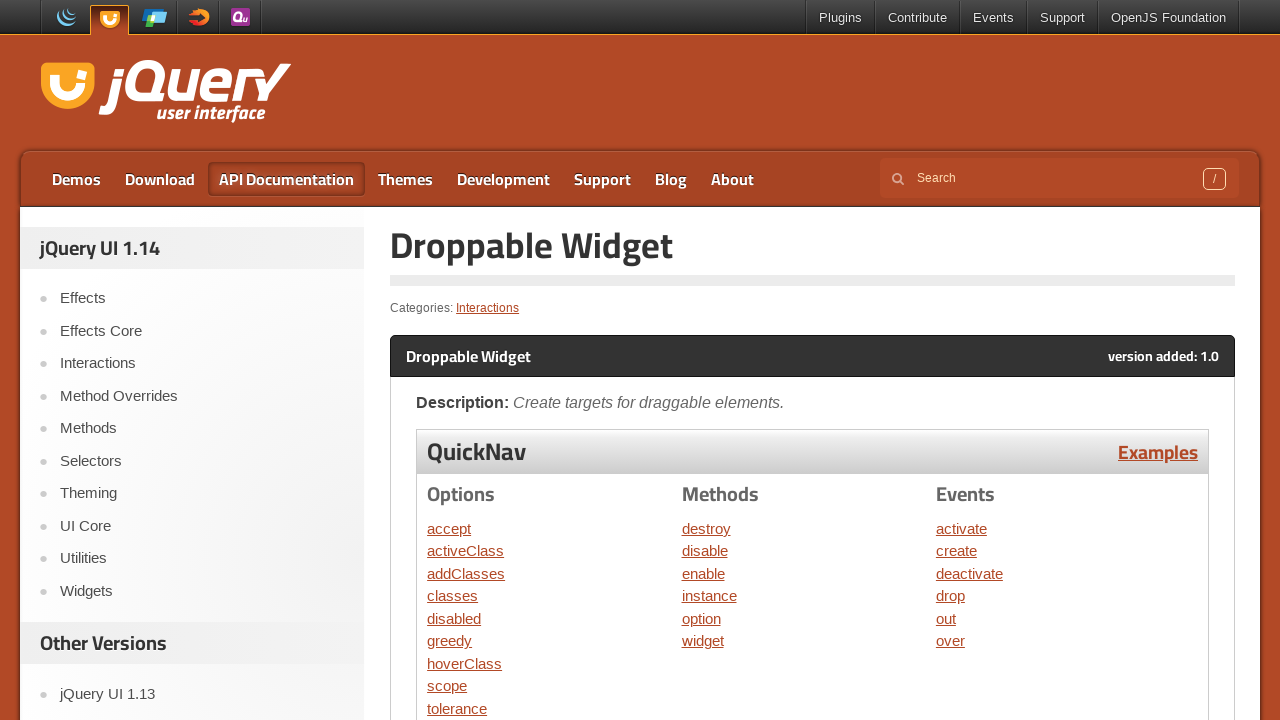

Located droppable area within iframe
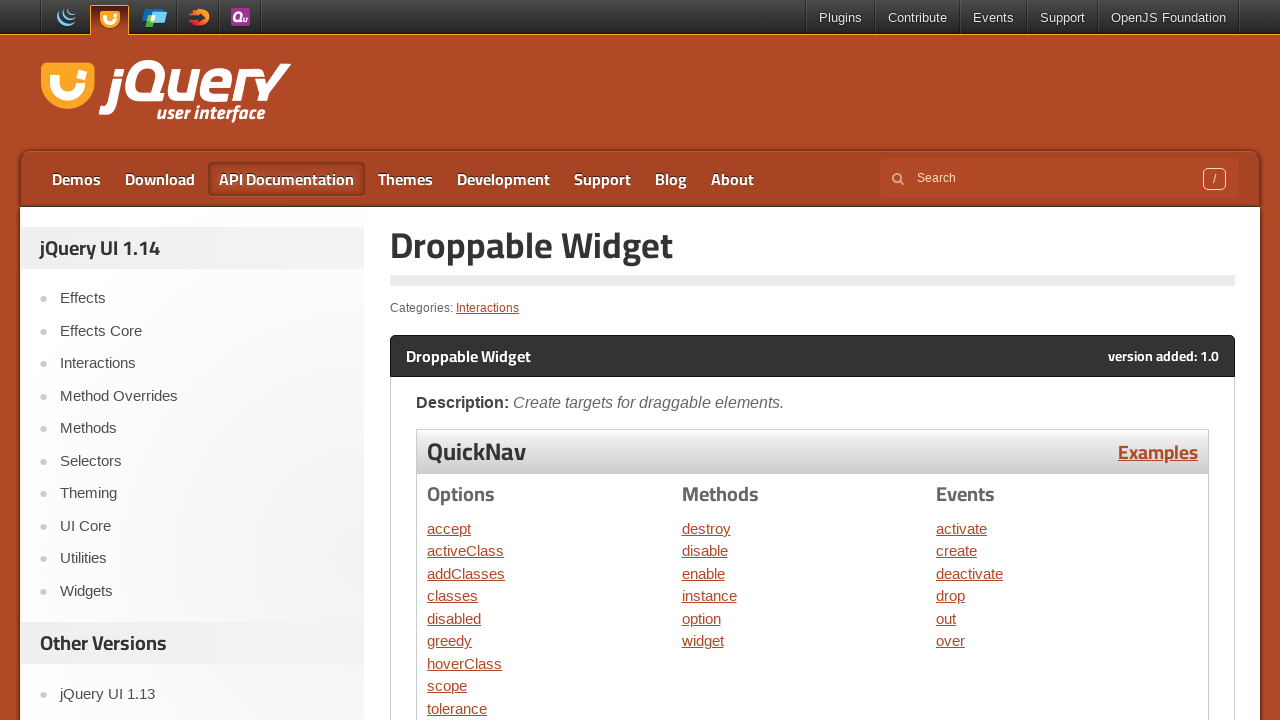

Dragged element to droppable area successfully at (726, 383)
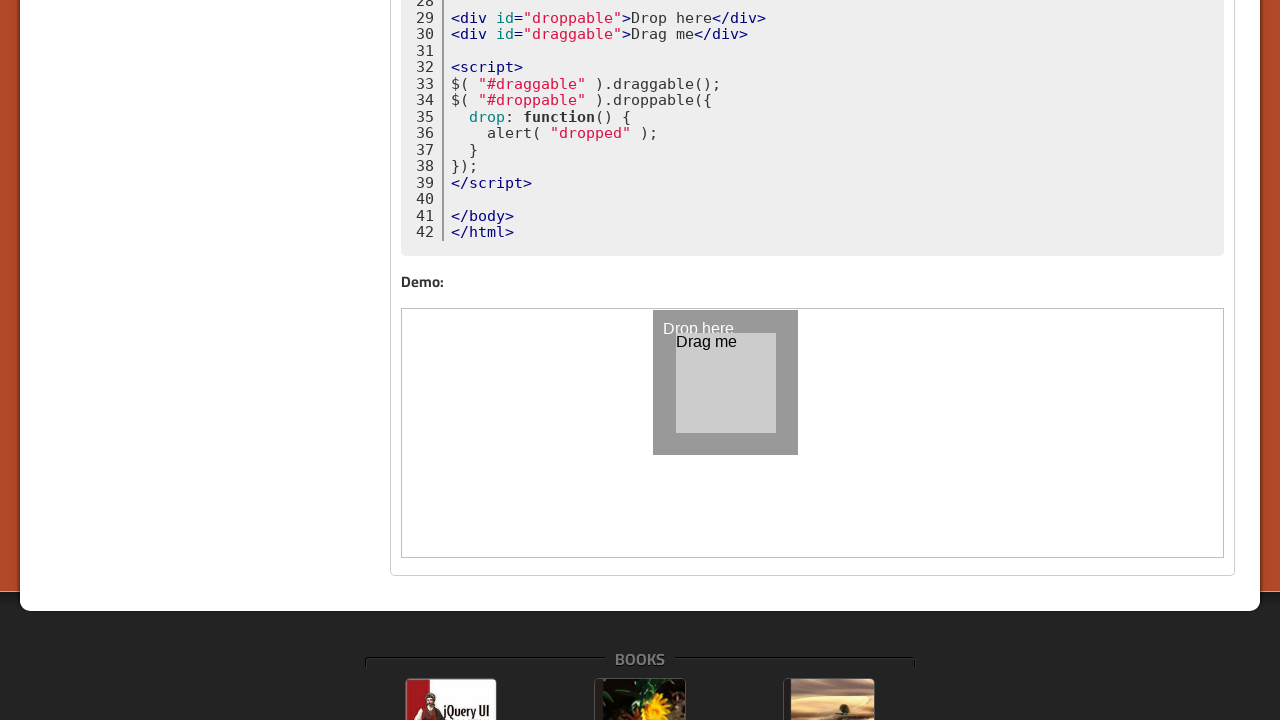

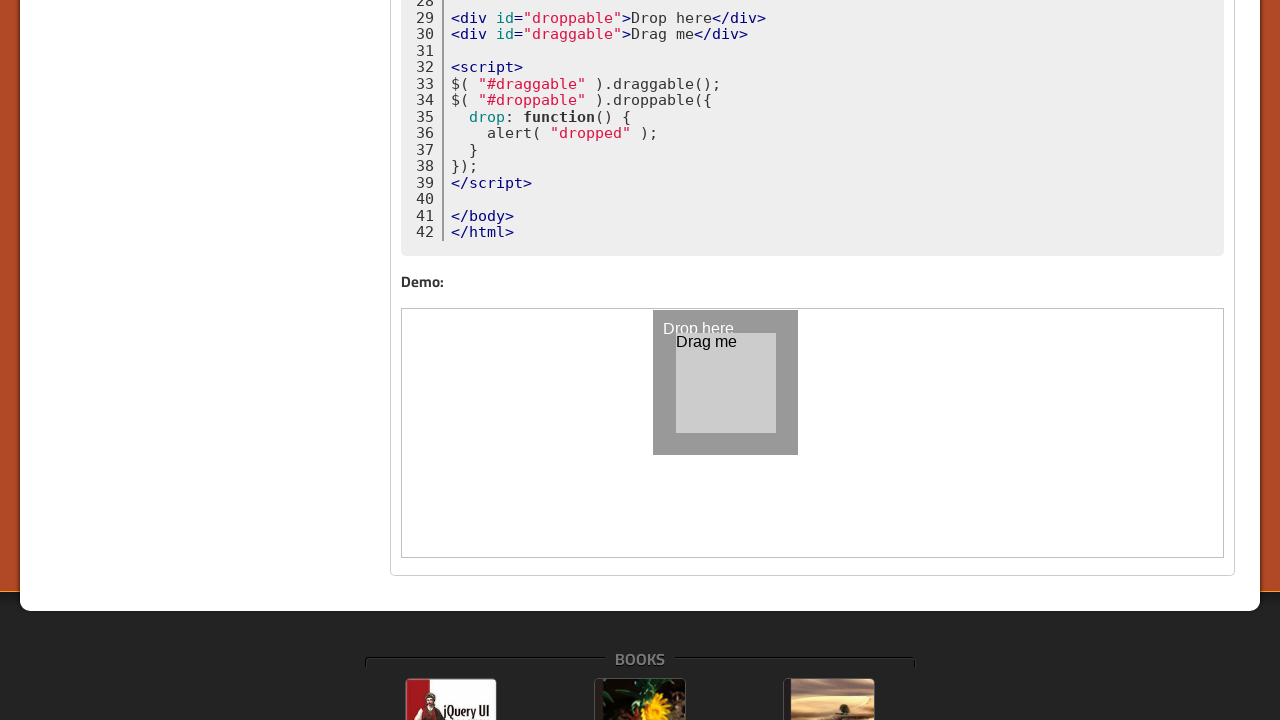